Tests dynamic loading by clicking Start, waiting for loading bar to disappear, then verifying Hello World text

Starting URL: https://the-internet.herokuapp.com/dynamic_loading/2

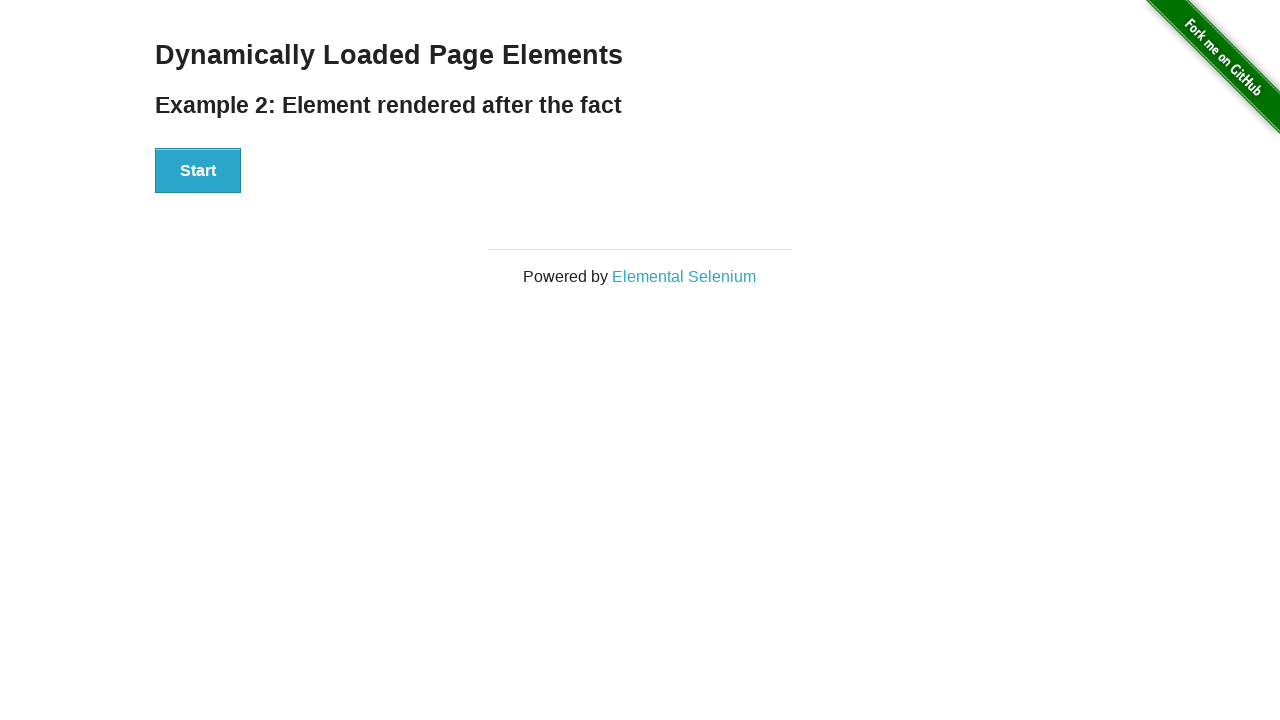

Clicked Start button to initiate dynamic loading at (198, 171) on xpath=//button[text()='Start']
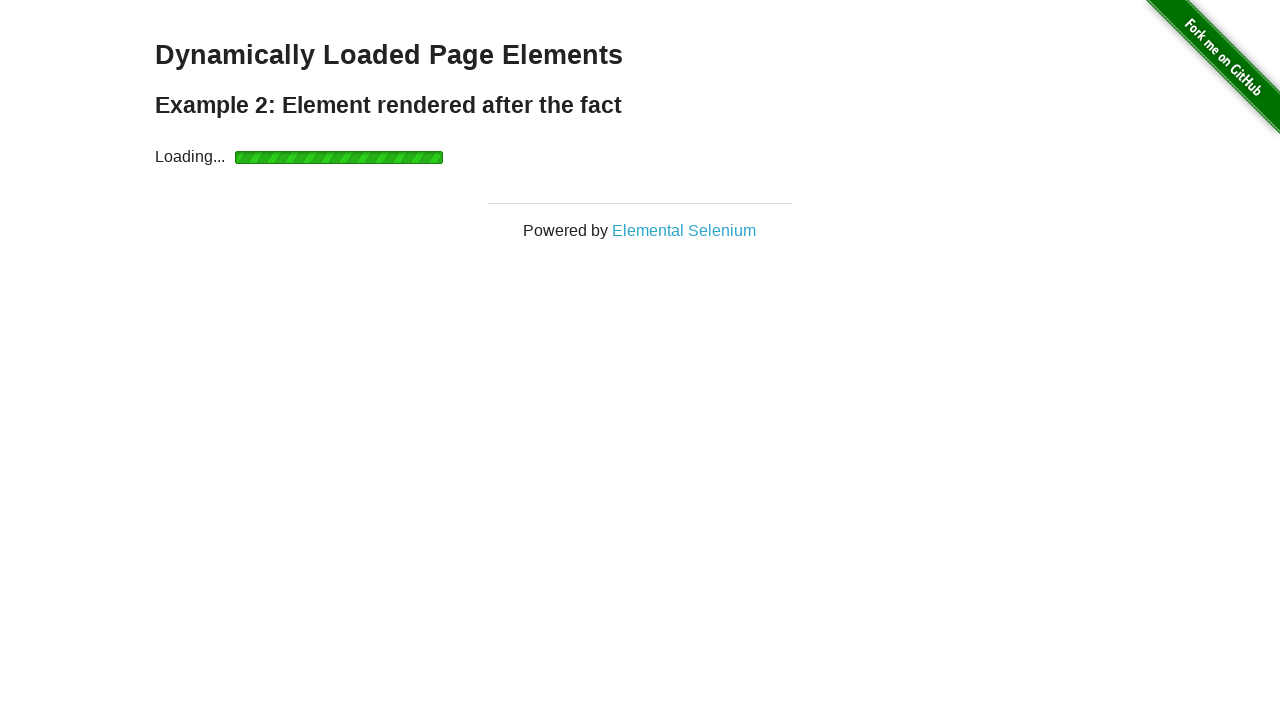

Loading bar disappeared
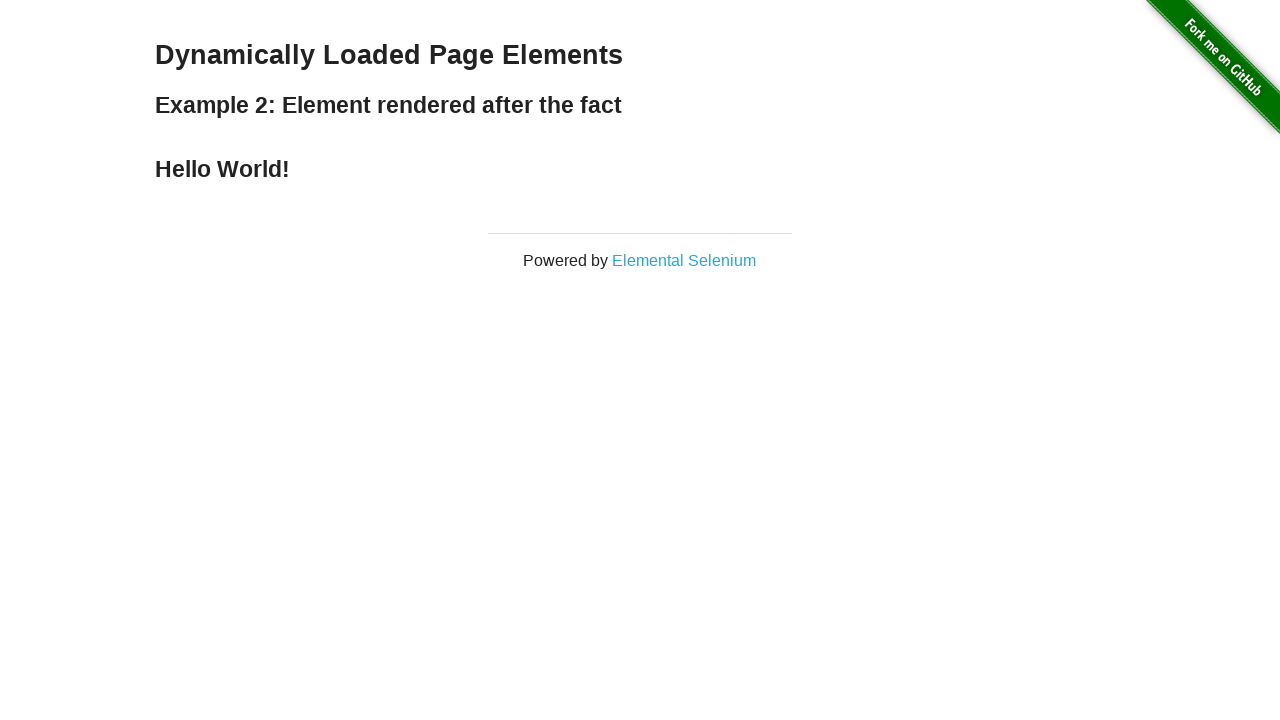

Hello World! text appeared and is visible
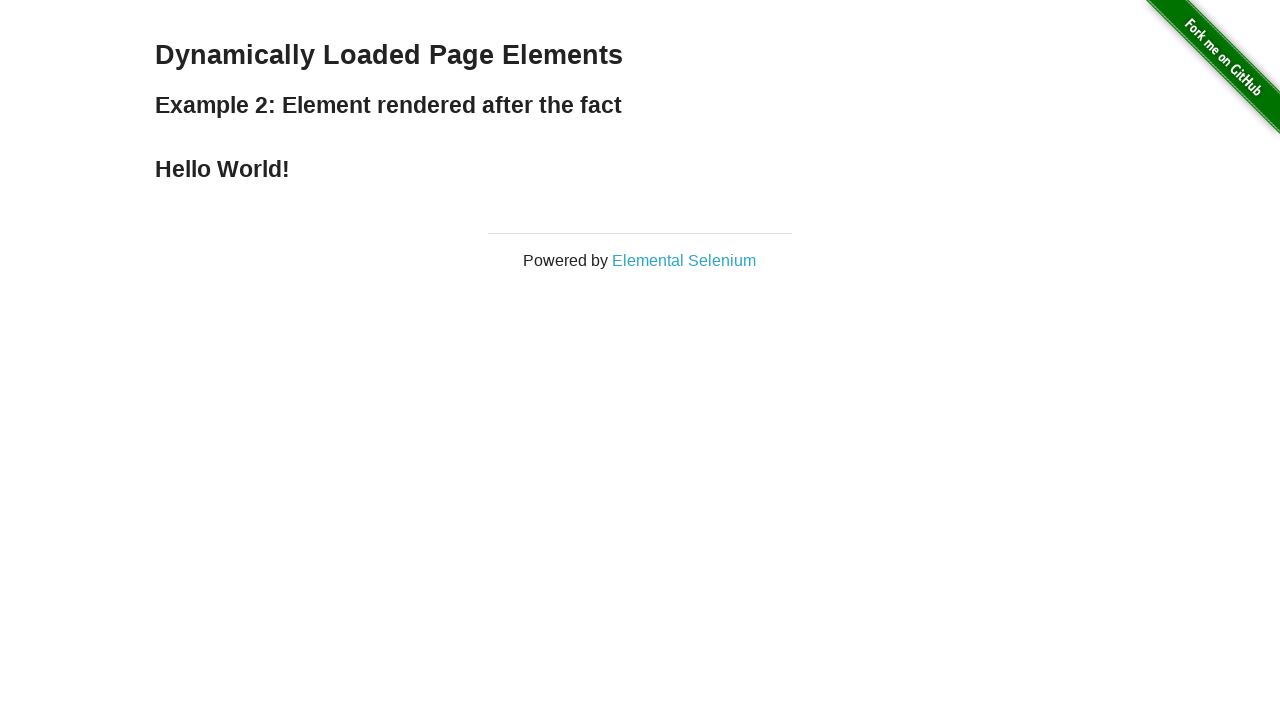

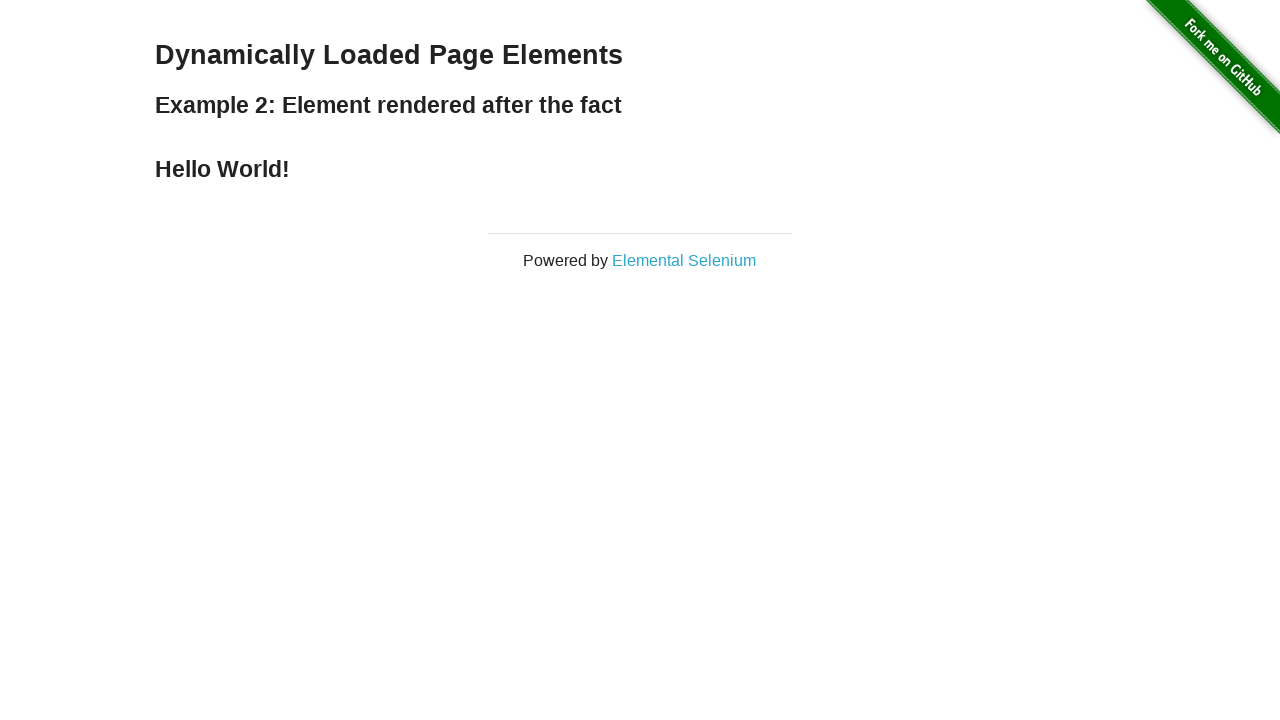